Tests dynamic content by refreshing the page multiple times to verify content changes

Starting URL: https://the-internet.herokuapp.com/dynamic_content

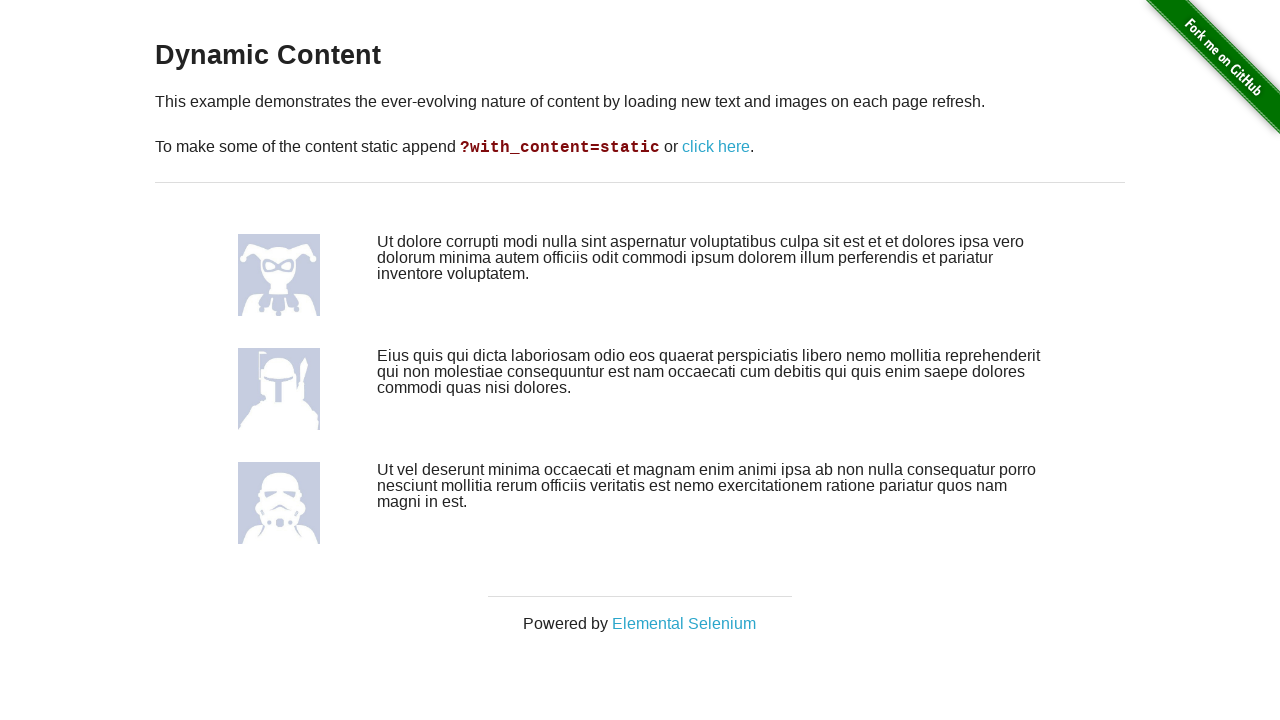

Retrieved dynamic content from section 1
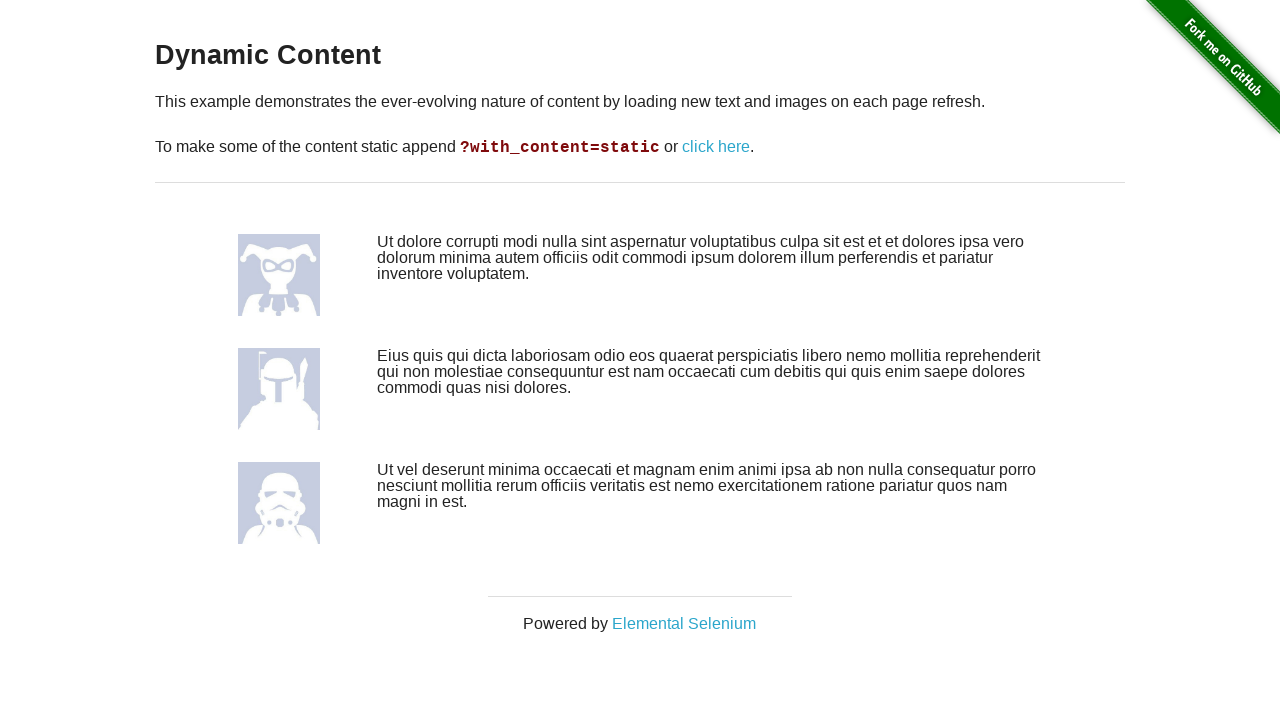

Reloaded page (refresh 1)
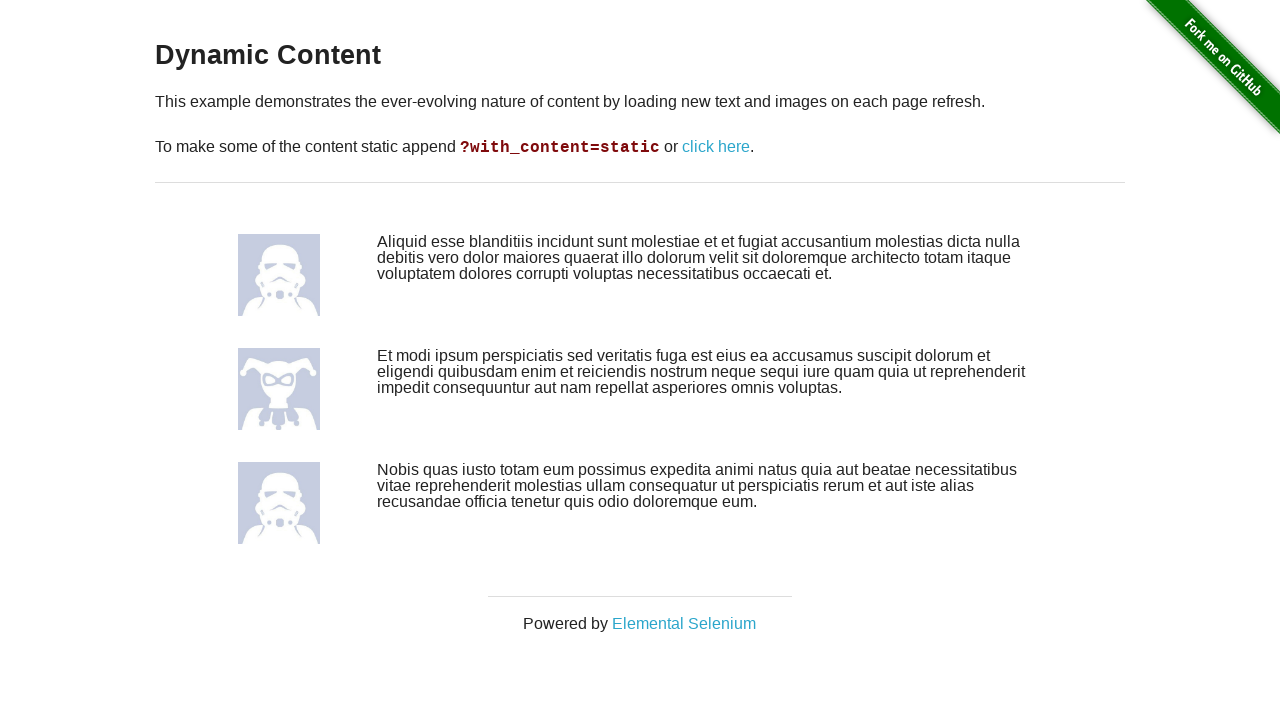

Content area loaded after refresh 1
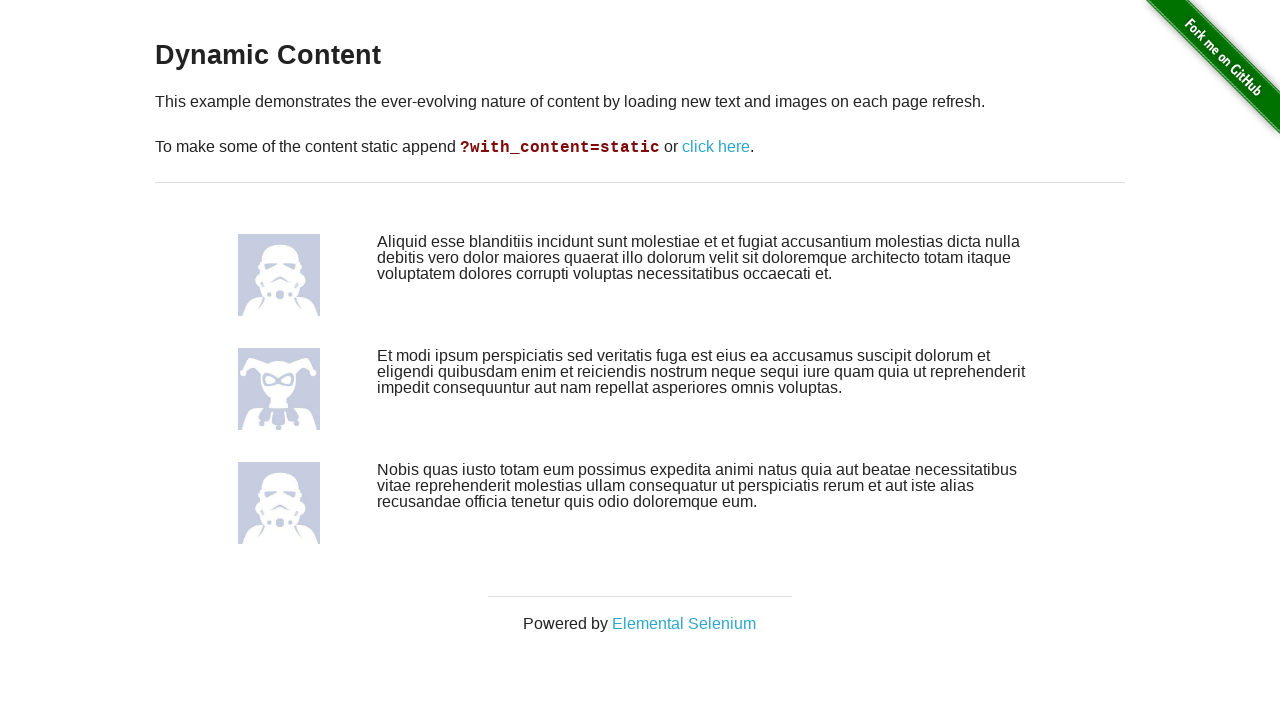

Retrieved dynamic content from section 2
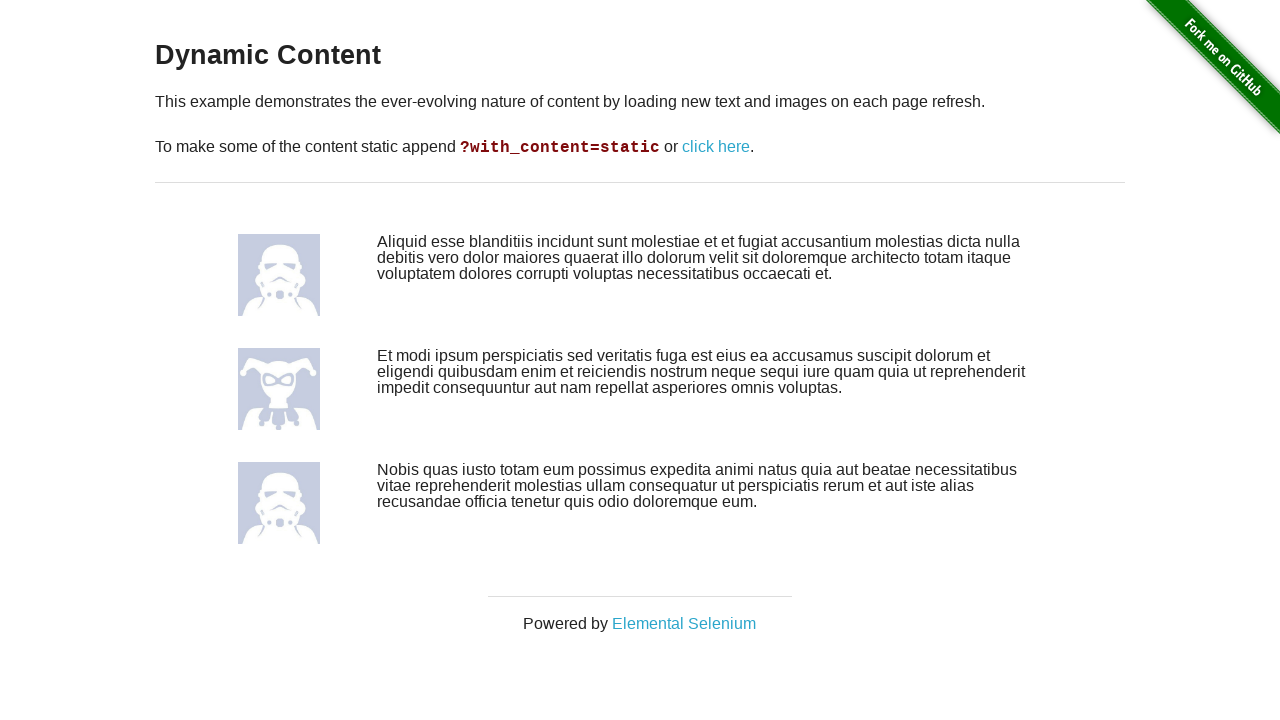

Reloaded page (refresh 2)
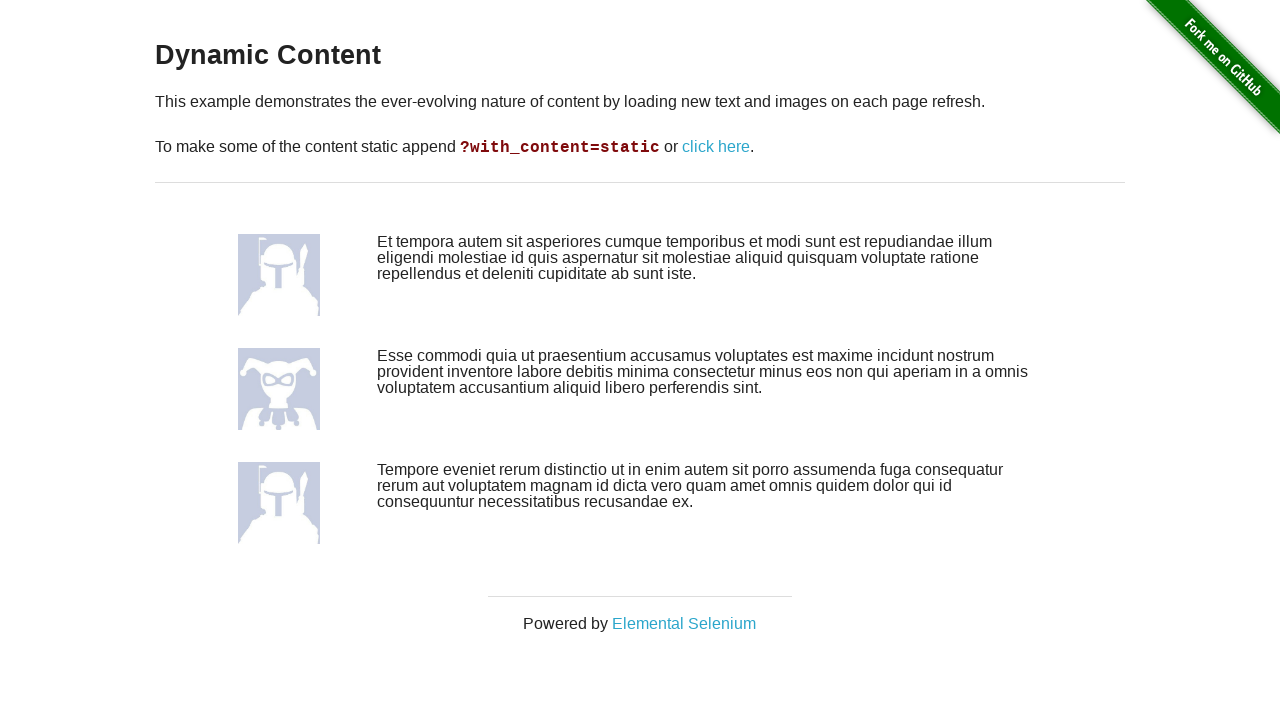

Content area loaded after refresh 2
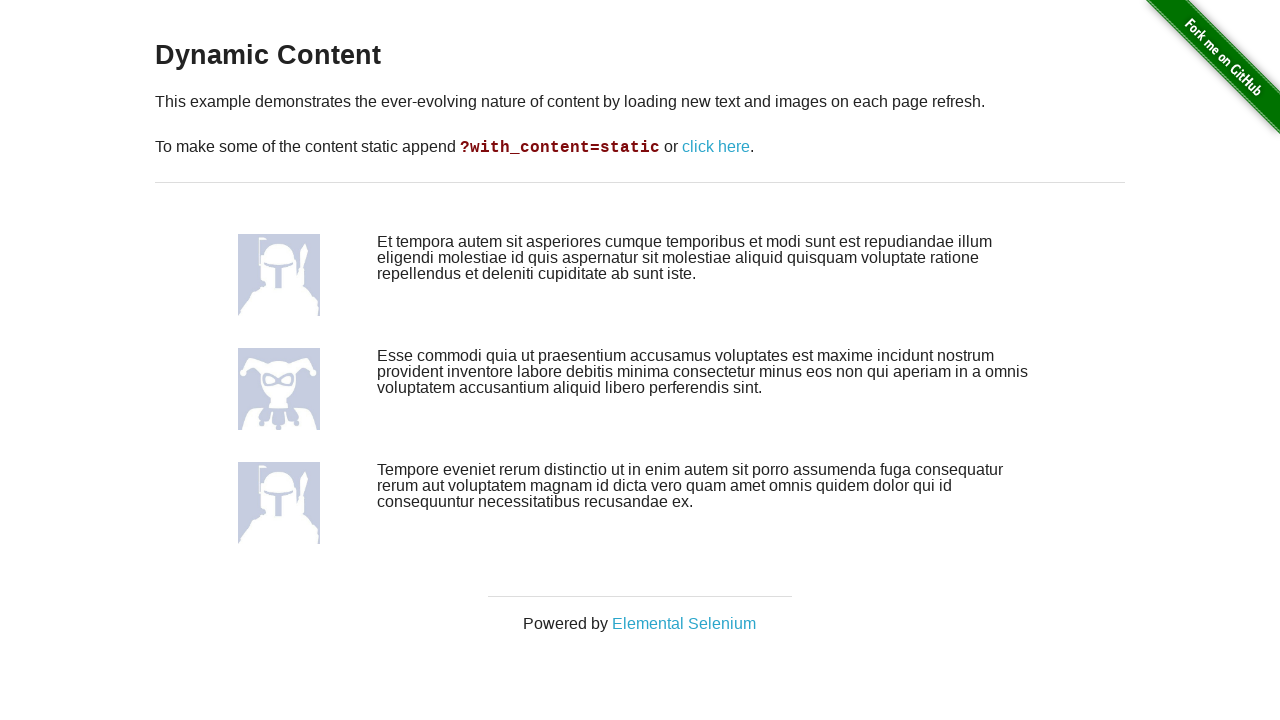

Retrieved dynamic content from section 3
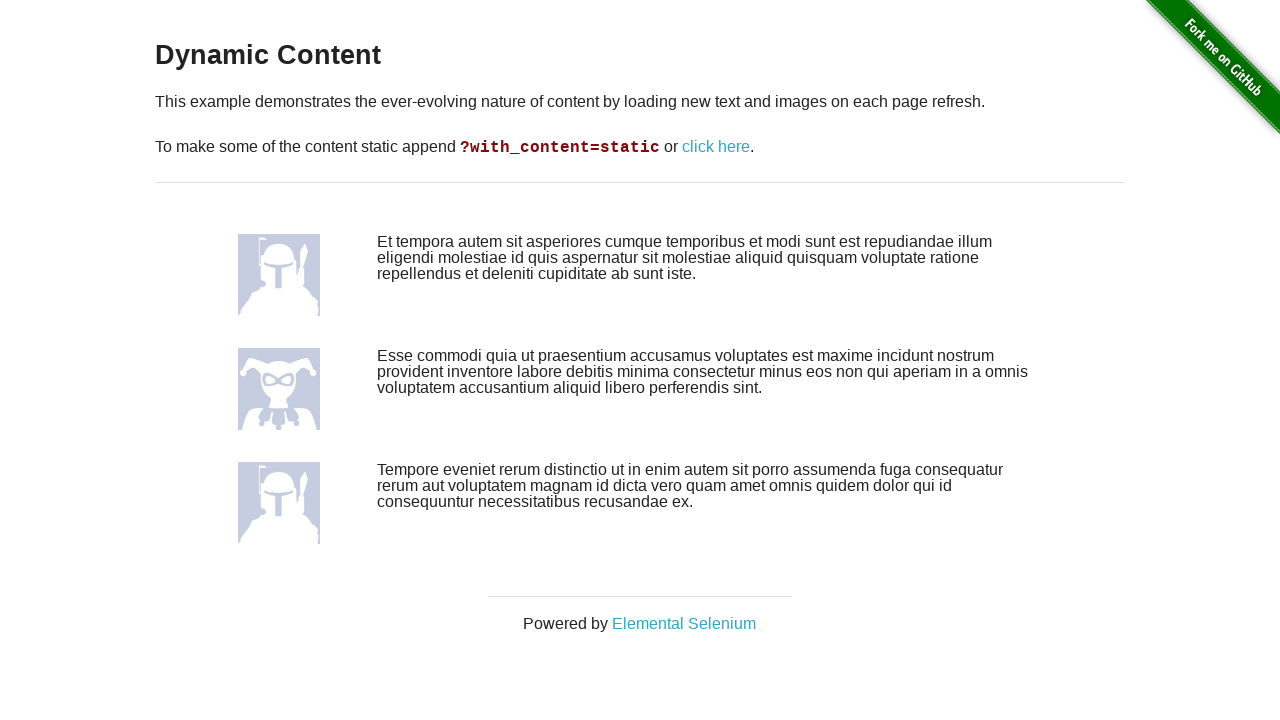

Reloaded page (refresh 3)
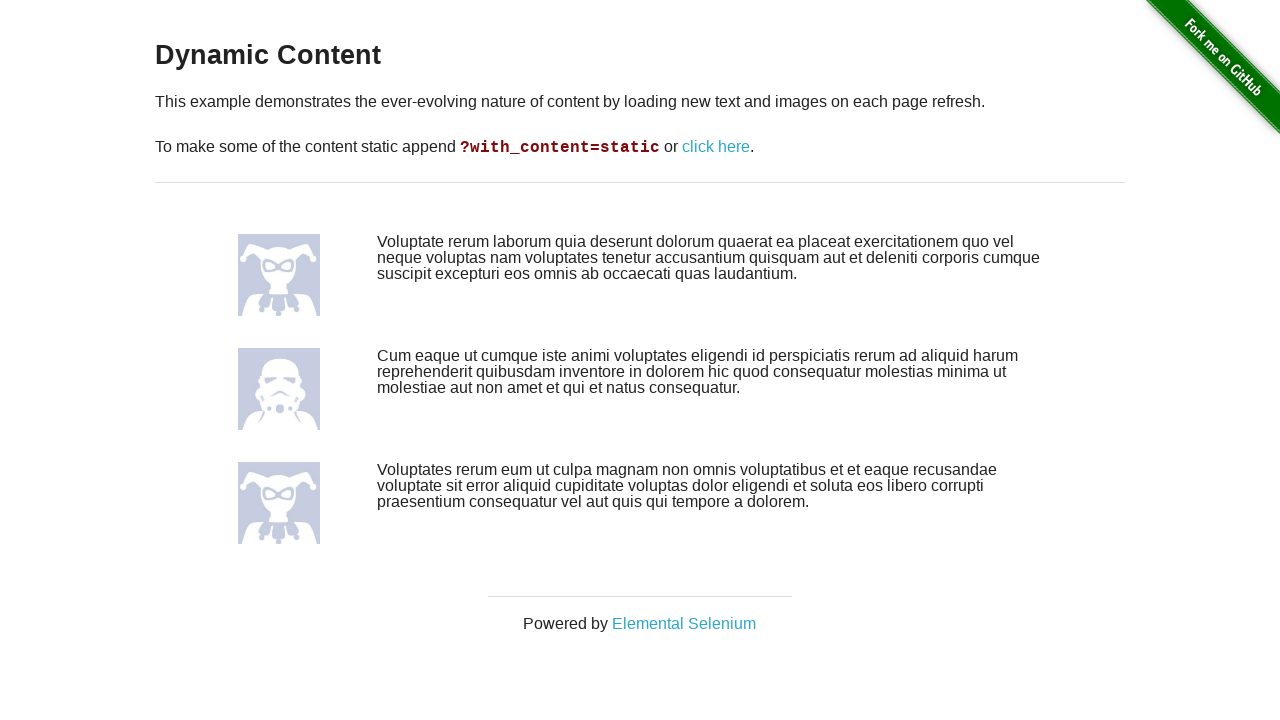

Content area loaded after refresh 3
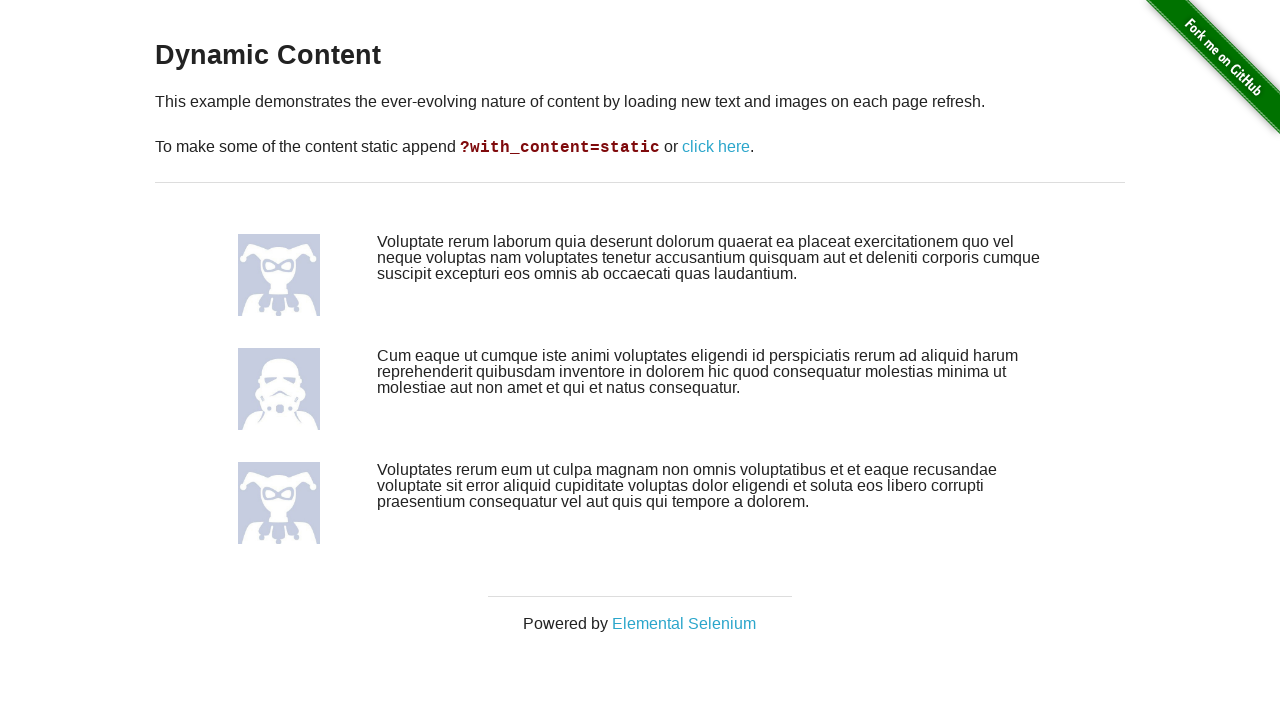

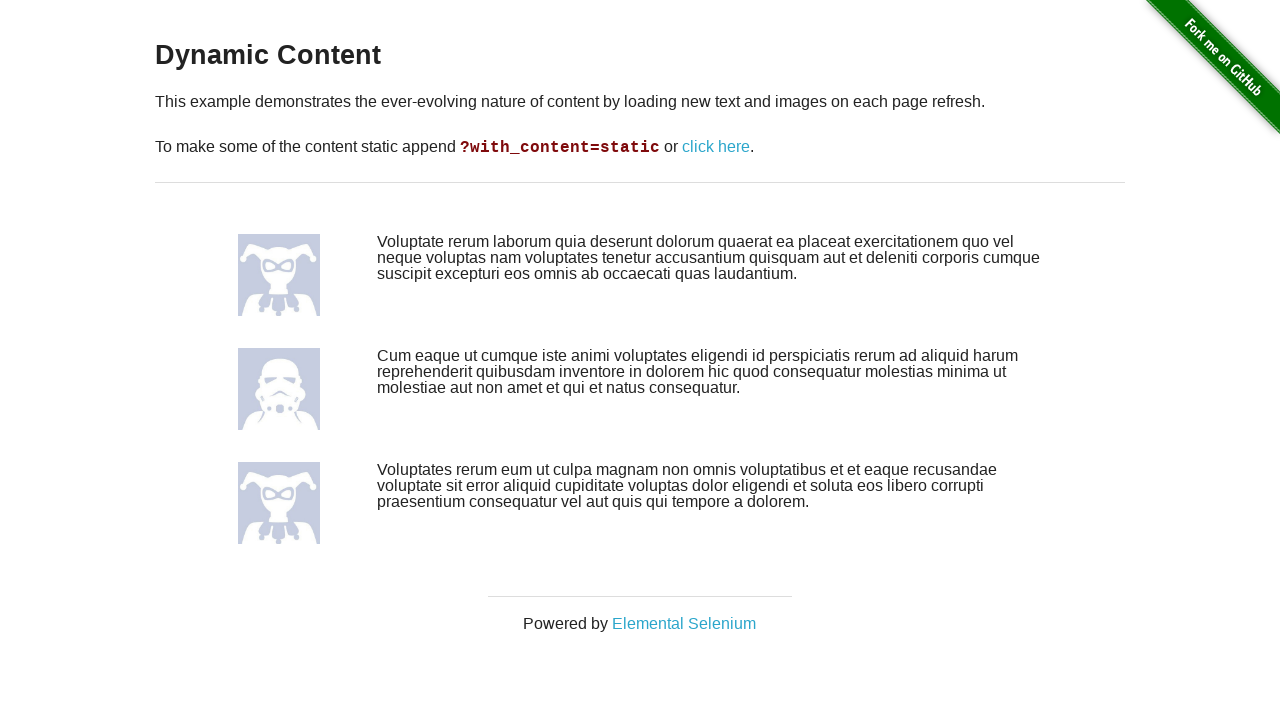